Tests dynamic content loading by clicking a start button and waiting for the finish element to appear on the page.

Starting URL: http://the-internet.herokuapp.com/dynamic_loading/2

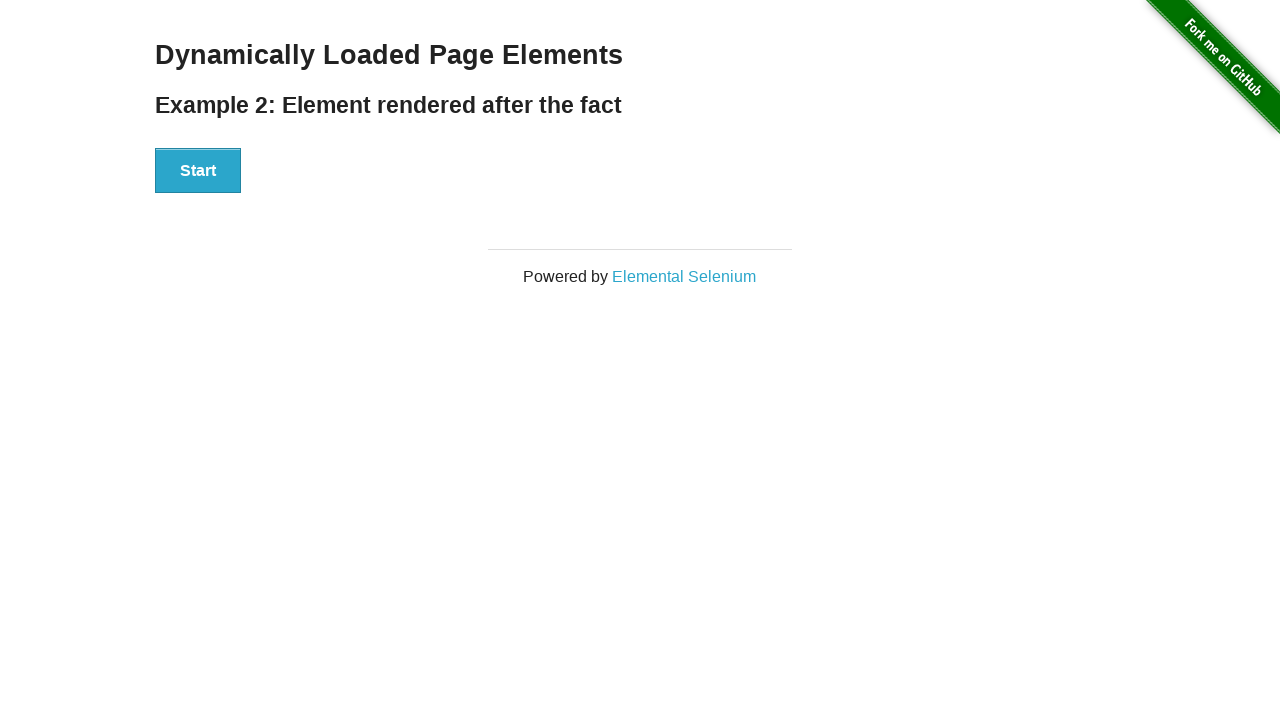

Clicked start button to trigger dynamic loading at (198, 171) on #start > button
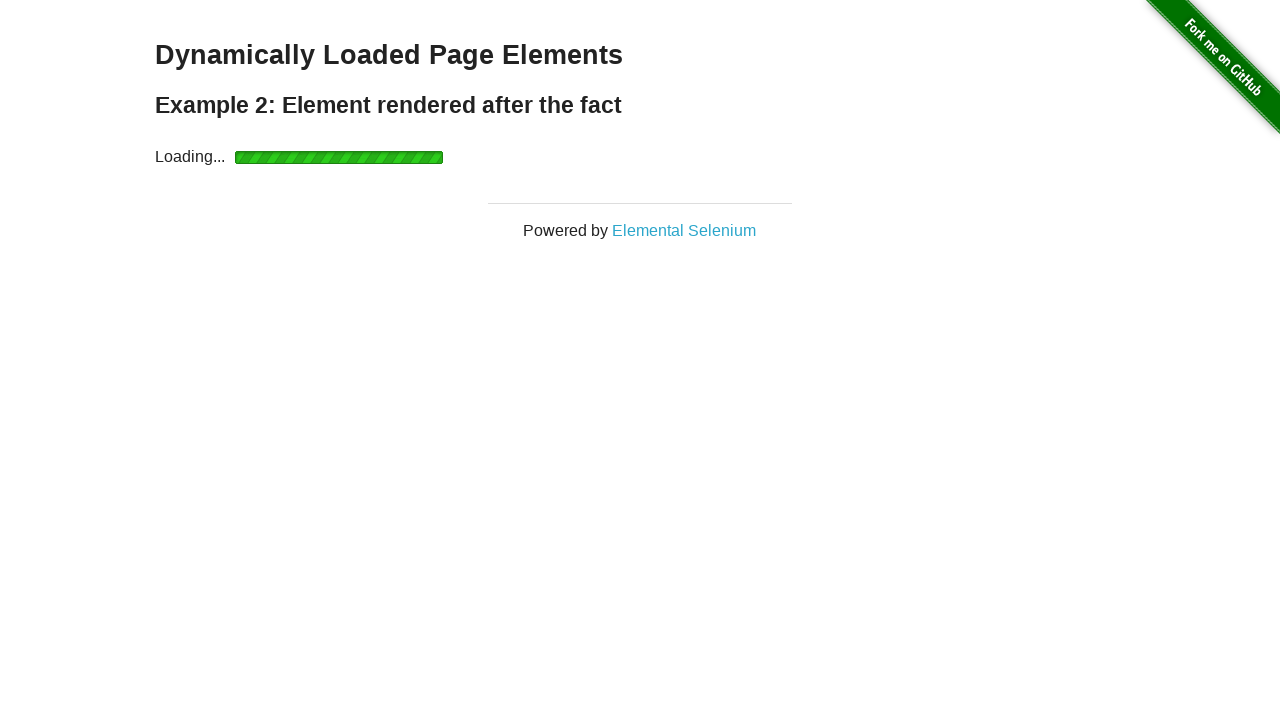

Finish element appeared on page after dynamic loading
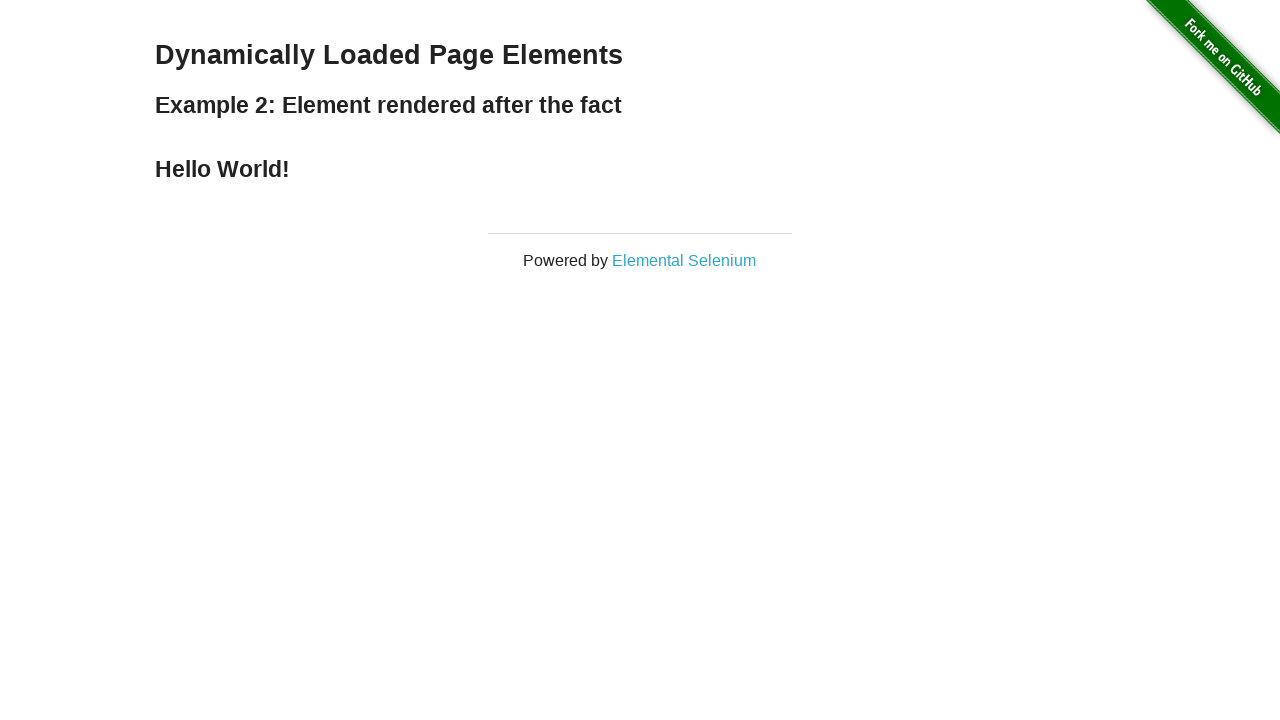

Retrieved finish element text: 'Hello World!'
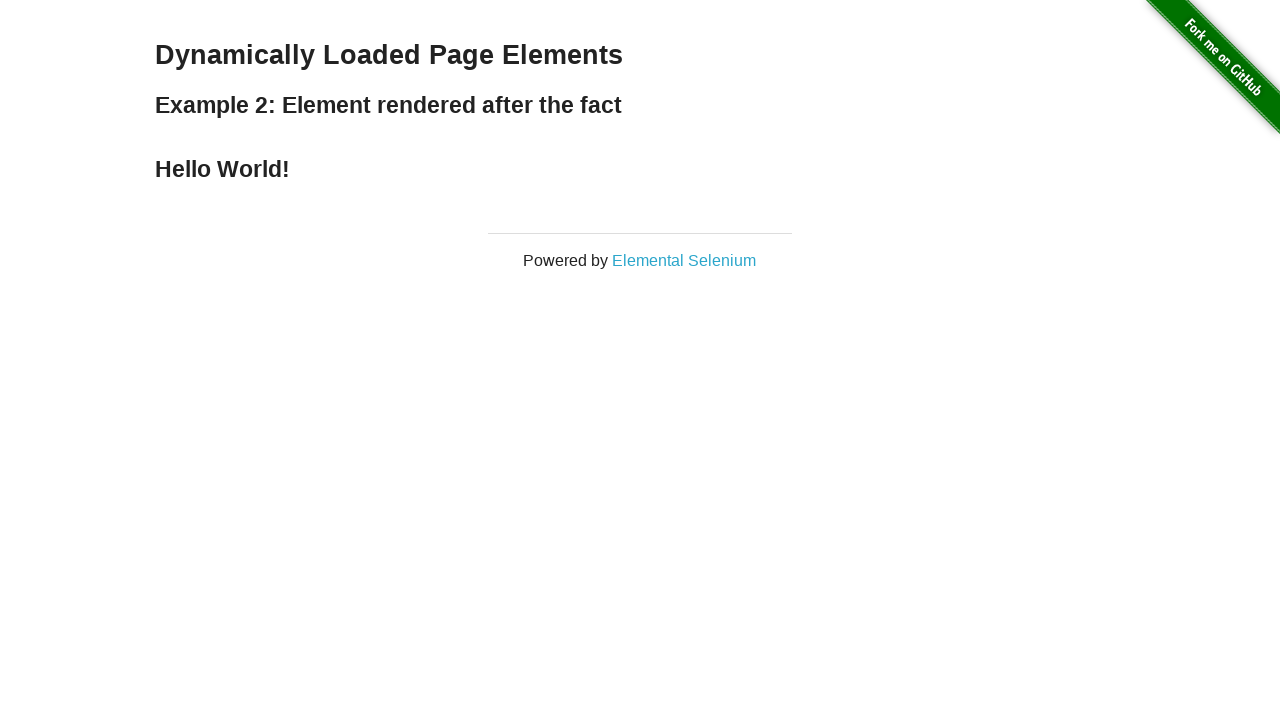

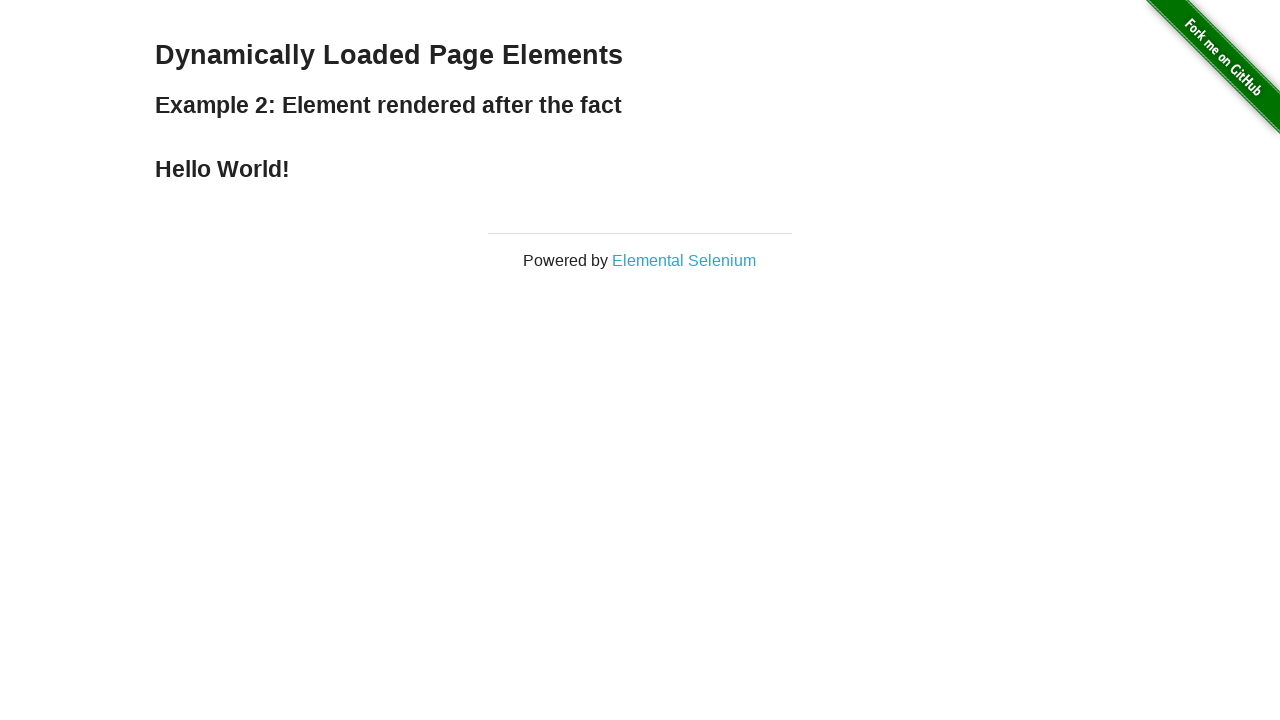